Tests link navigation in a footer section by locating footer links and opening multiple links in new tabs using keyboard shortcuts

Starting URL: https://rahulshettyacademy.com/AutomationPractice/

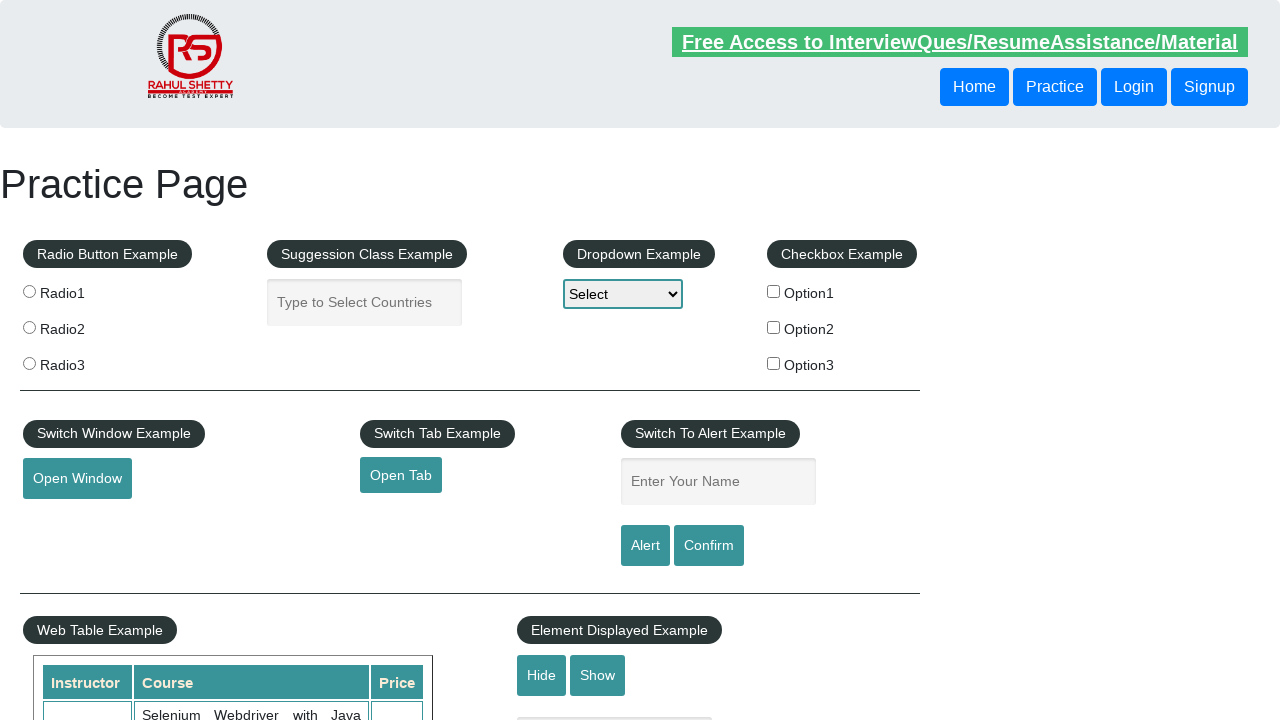

Footer section loaded and visible
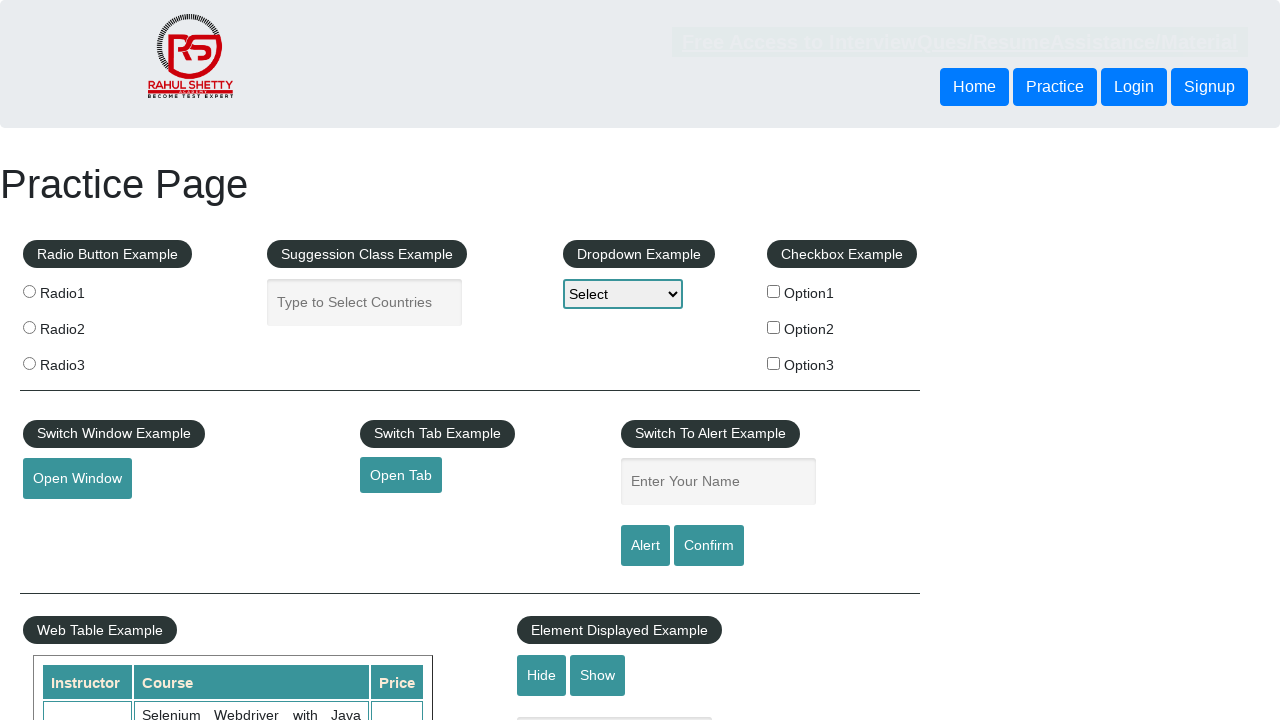

Located footer column links in second column
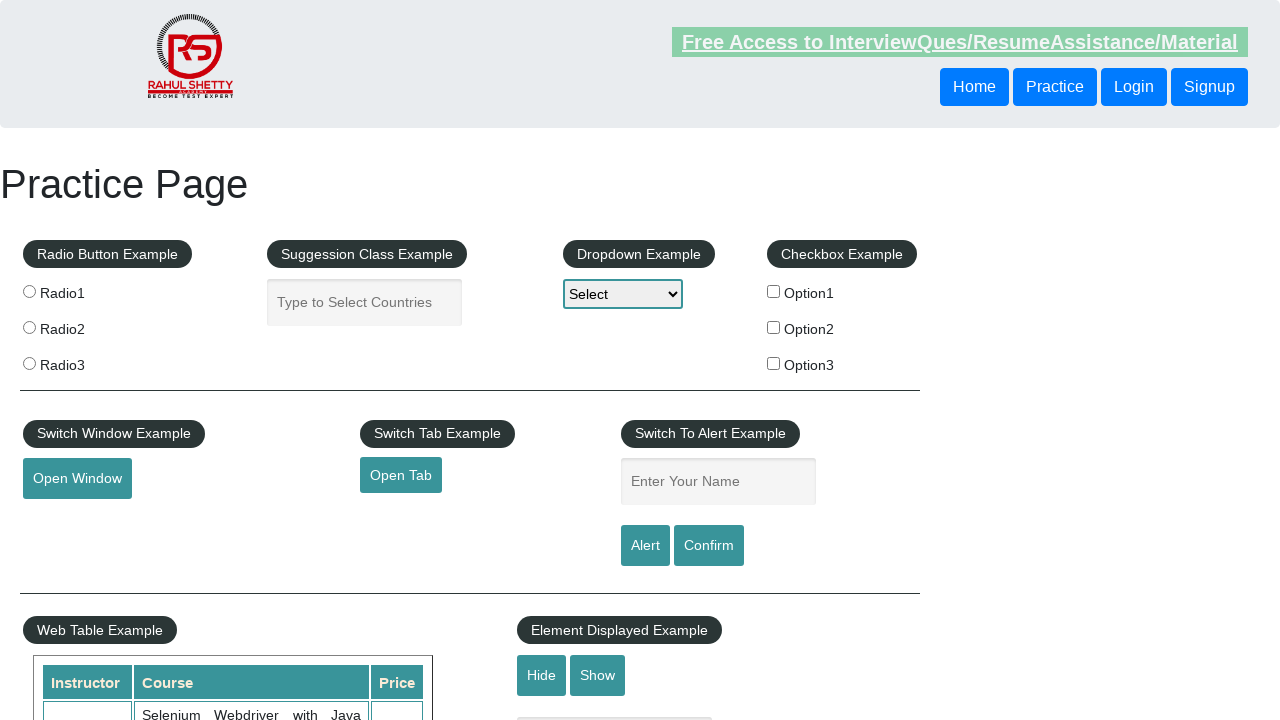

Found 5 links in footer column
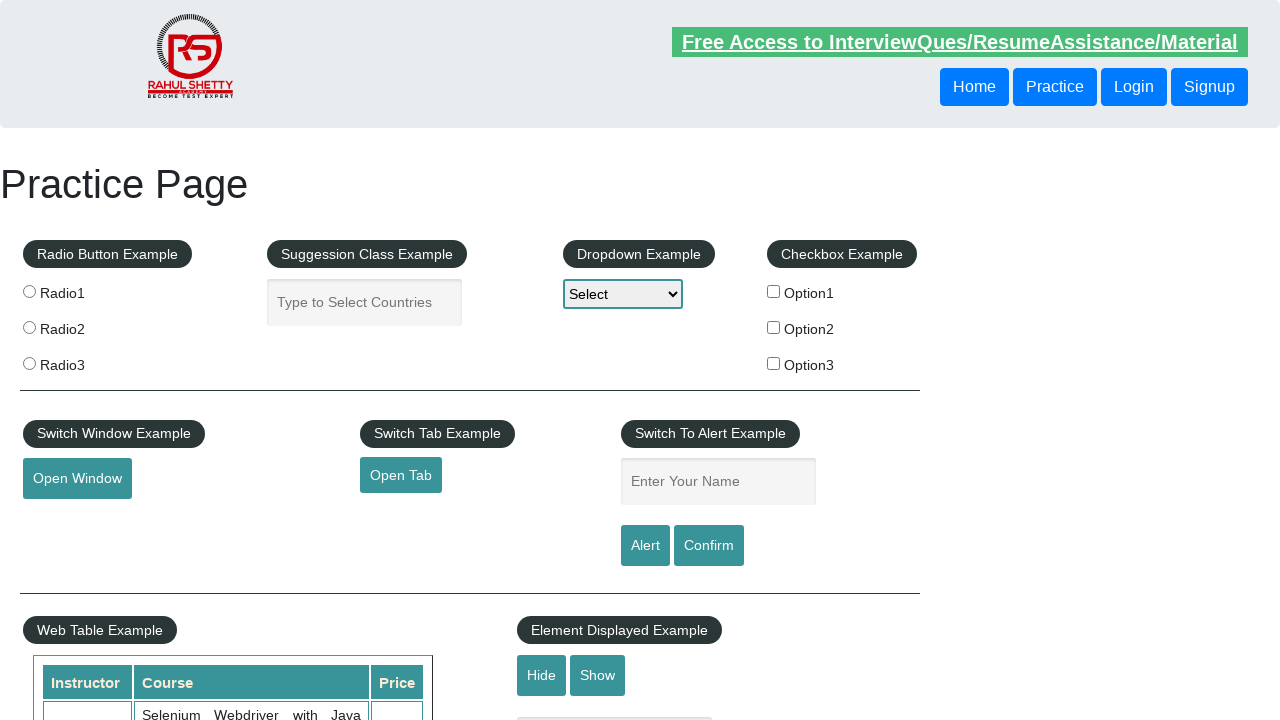

Opened footer link 1 in new tab using Ctrl+Click at (473, 520) on #gf-BIG >> xpath=//table/tbody/tr/td[2]/ul >> a >> nth=1
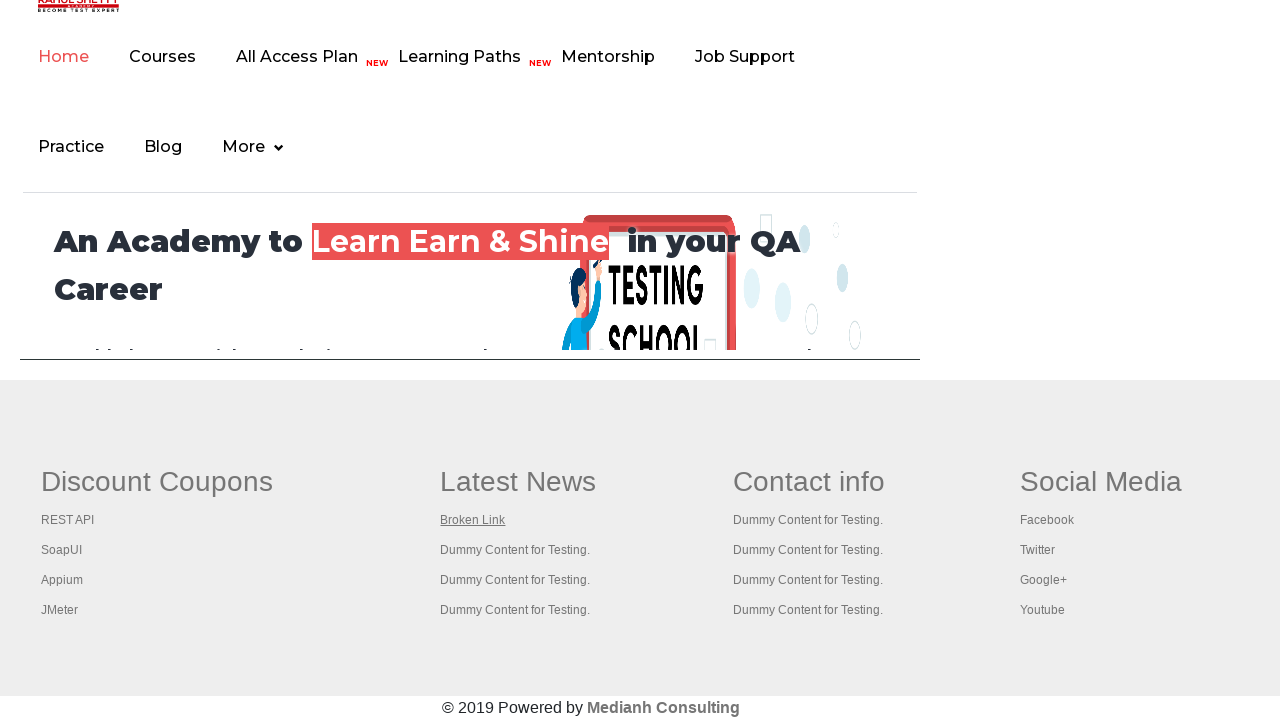

Waited 2 seconds for link 1 to open
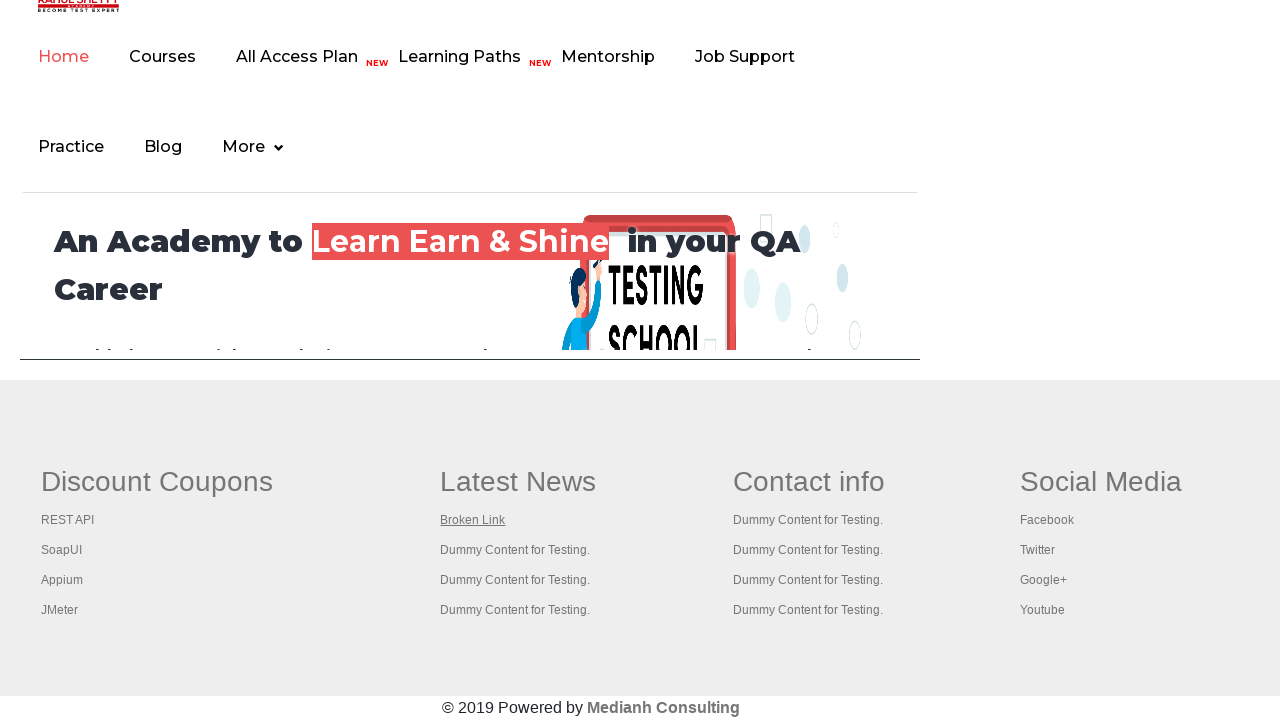

Opened footer link 2 in new tab using Ctrl+Click at (515, 550) on #gf-BIG >> xpath=//table/tbody/tr/td[2]/ul >> a >> nth=2
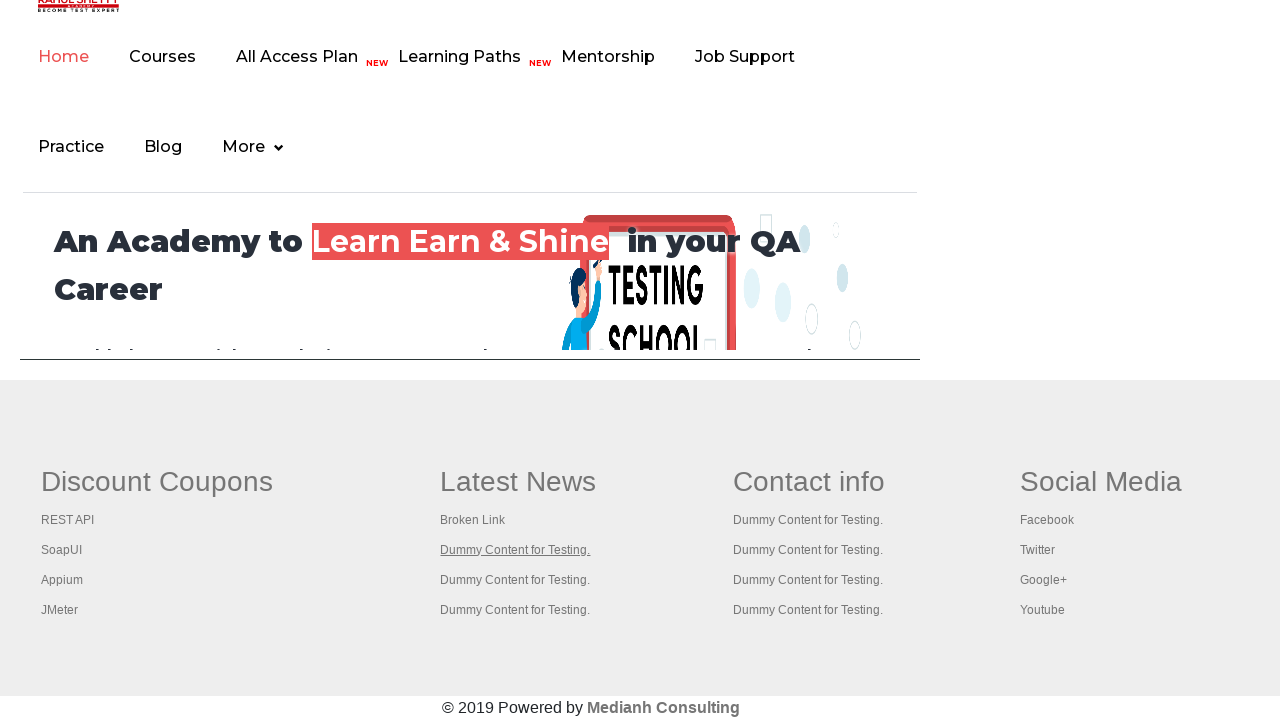

Waited 2 seconds for link 2 to open
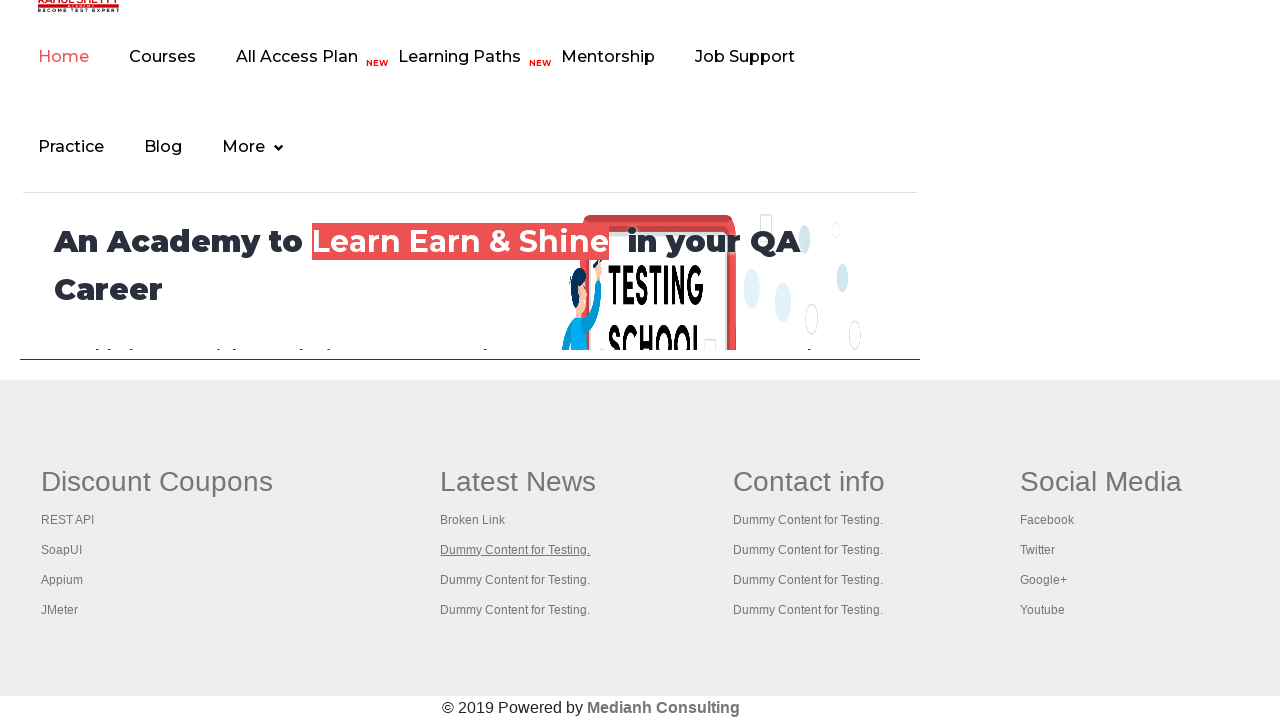

Opened footer link 3 in new tab using Ctrl+Click at (515, 580) on #gf-BIG >> xpath=//table/tbody/tr/td[2]/ul >> a >> nth=3
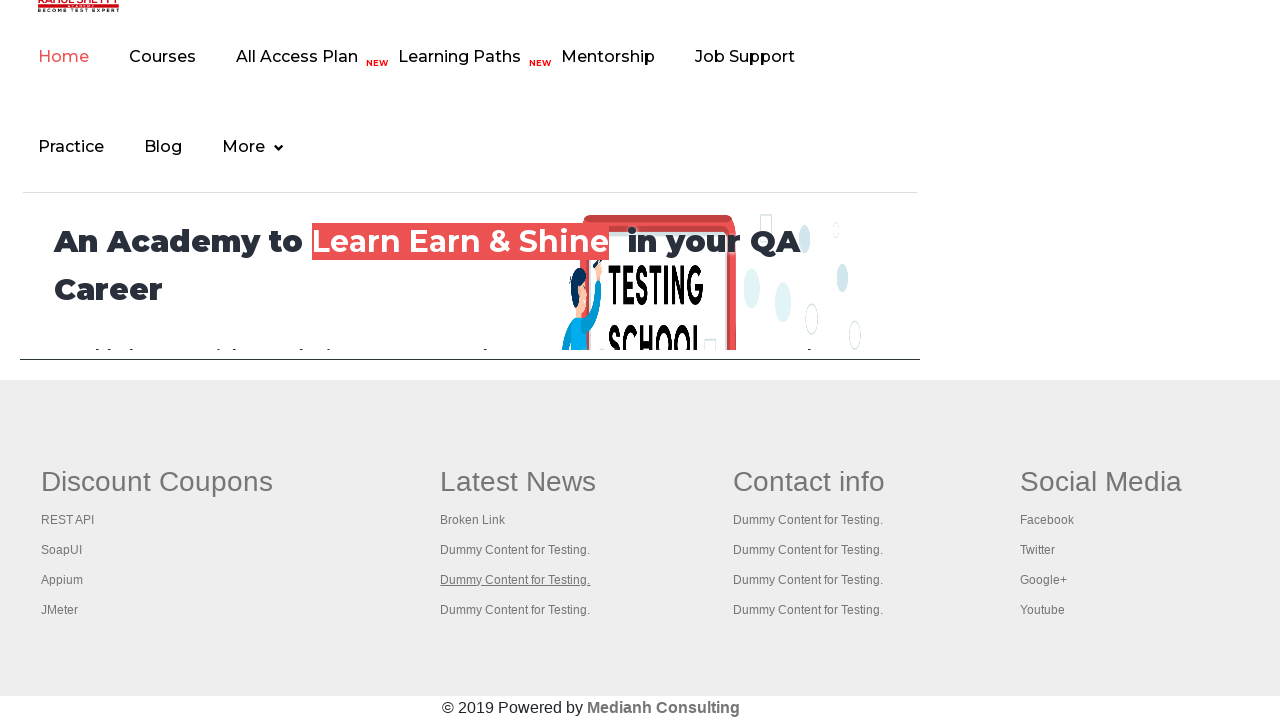

Waited 2 seconds for link 3 to open
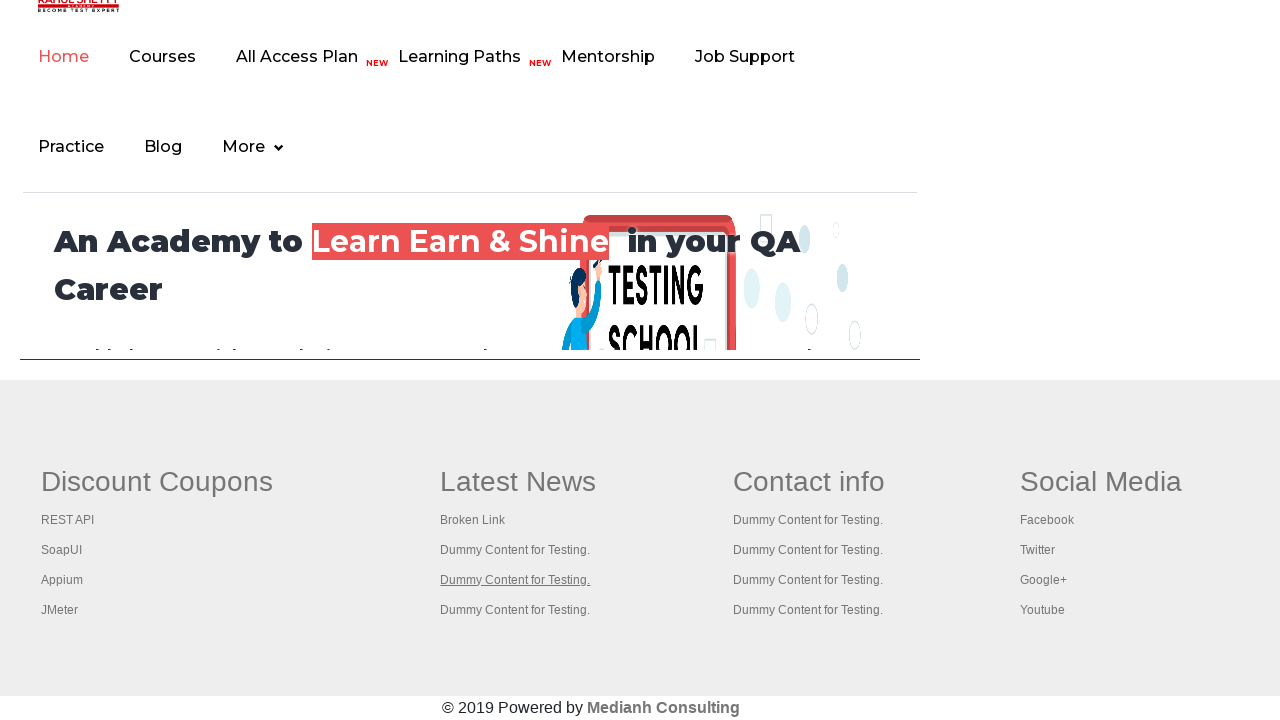

Opened footer link 4 in new tab using Ctrl+Click at (515, 610) on #gf-BIG >> xpath=//table/tbody/tr/td[2]/ul >> a >> nth=4
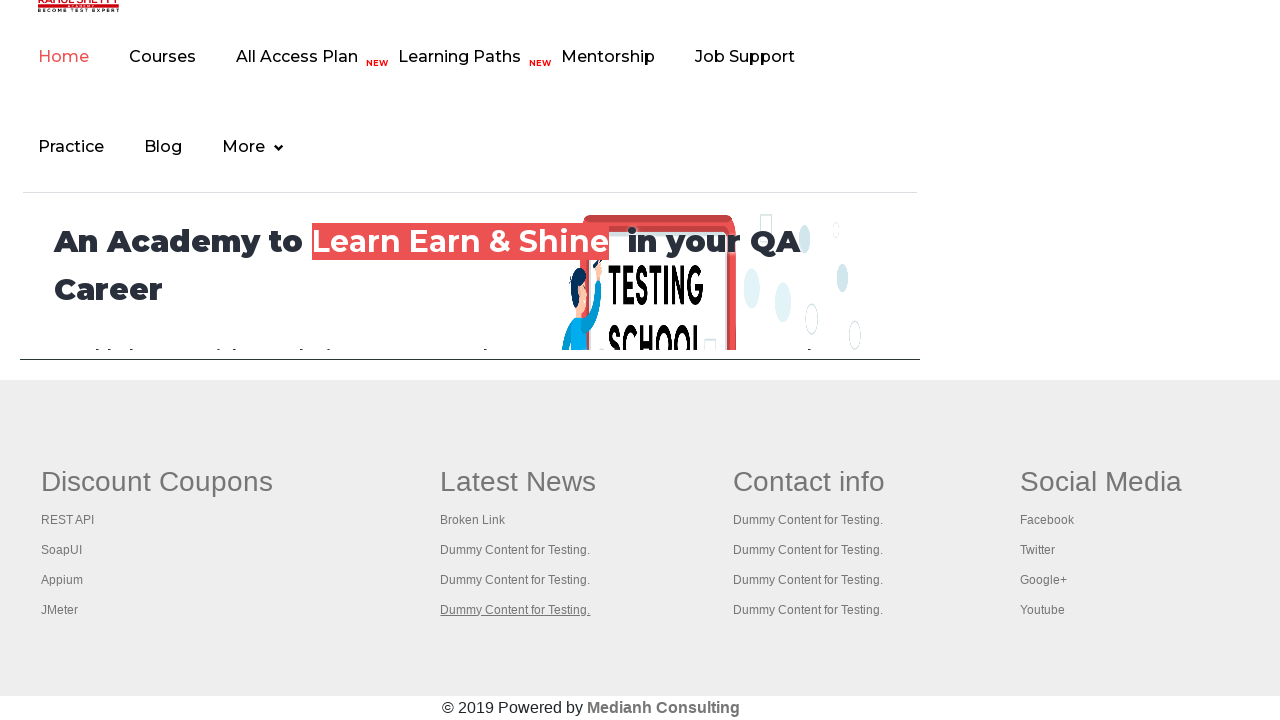

Waited 2 seconds for link 4 to open
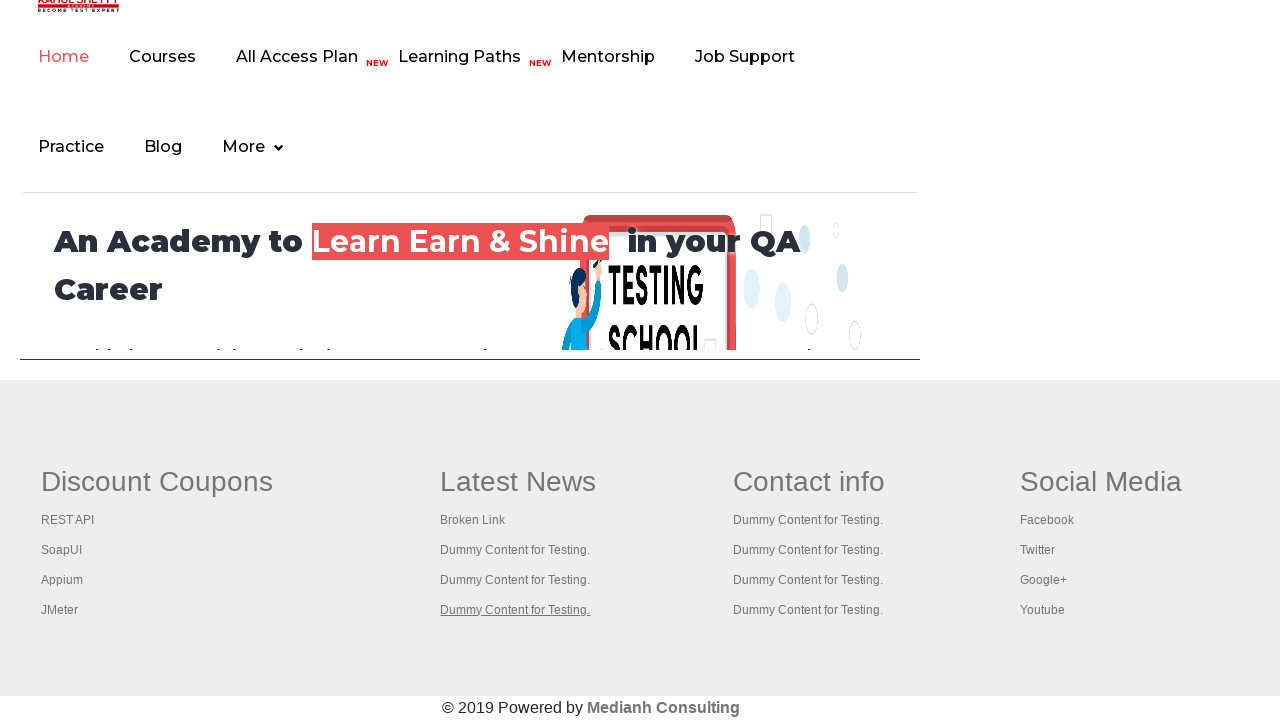

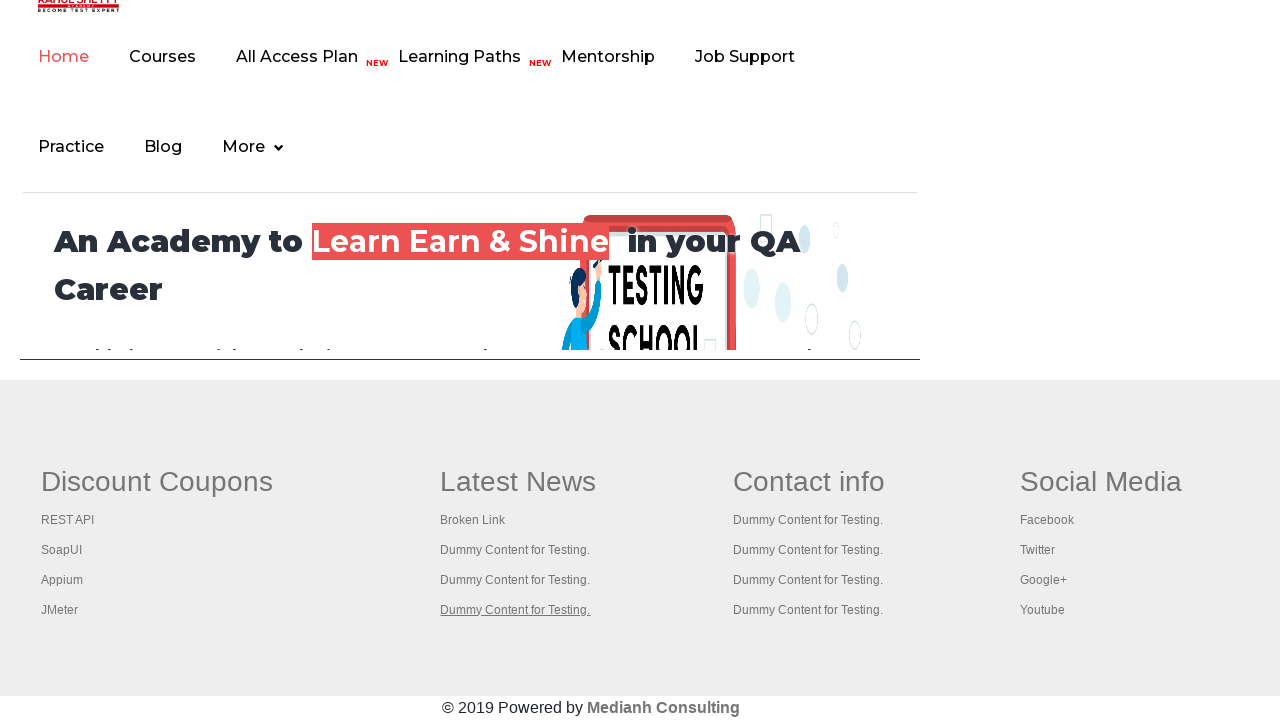